Tests clicking a download link on a file download page. The original test verified file download to local filesystem, but this version focuses on the browser interaction of clicking the download link.

Starting URL: https://the-internet.herokuapp.com/download

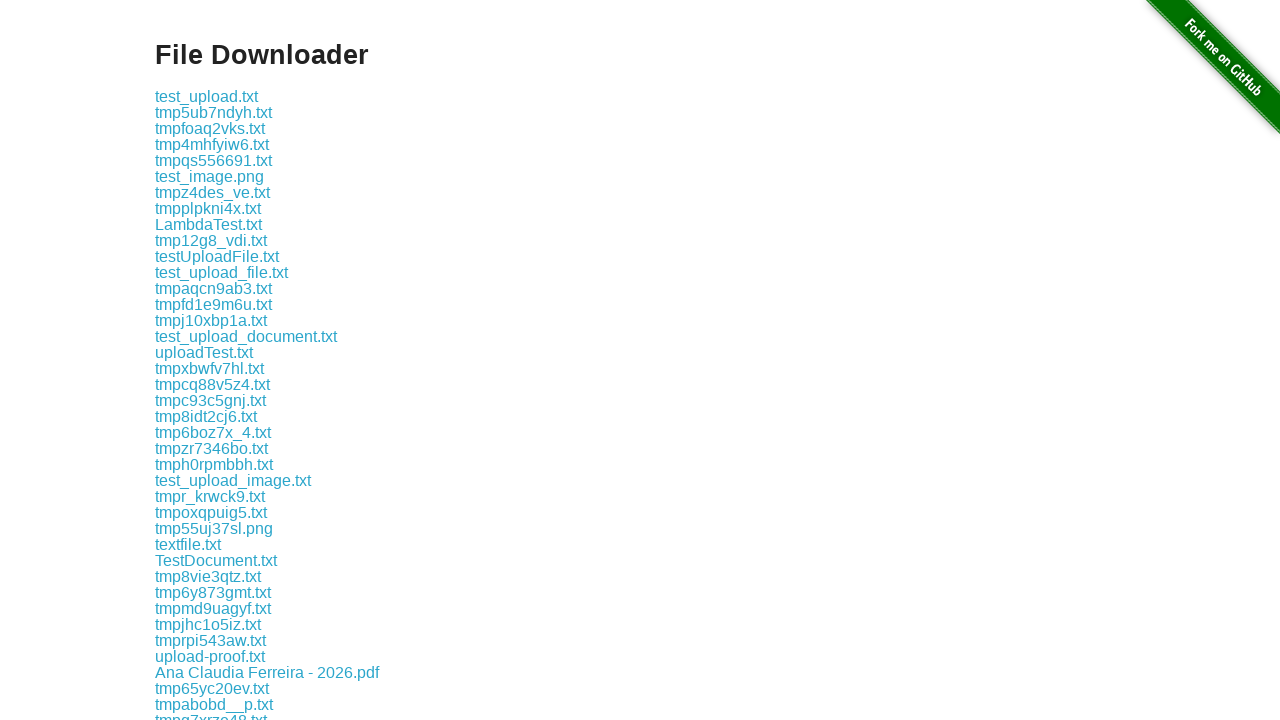

Waited for download links to be visible on the page
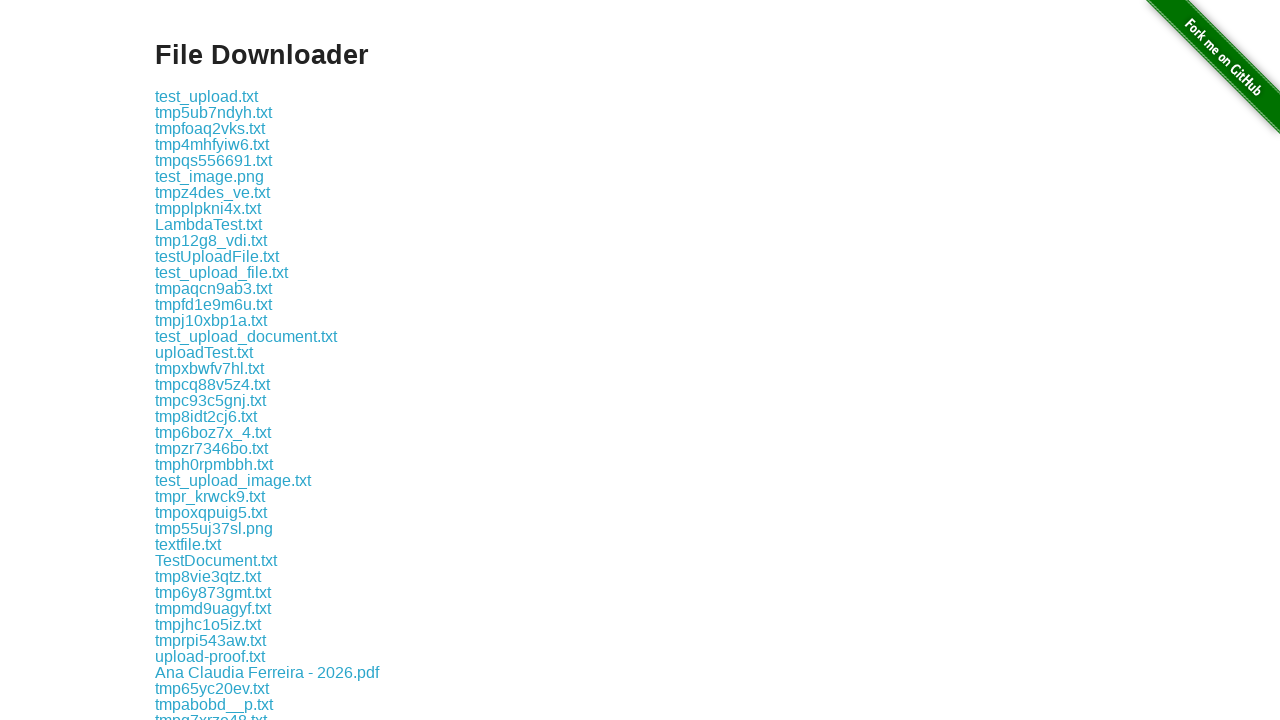

Clicked the first available download link at (206, 96) on a[href*='download/'] >> nth=0
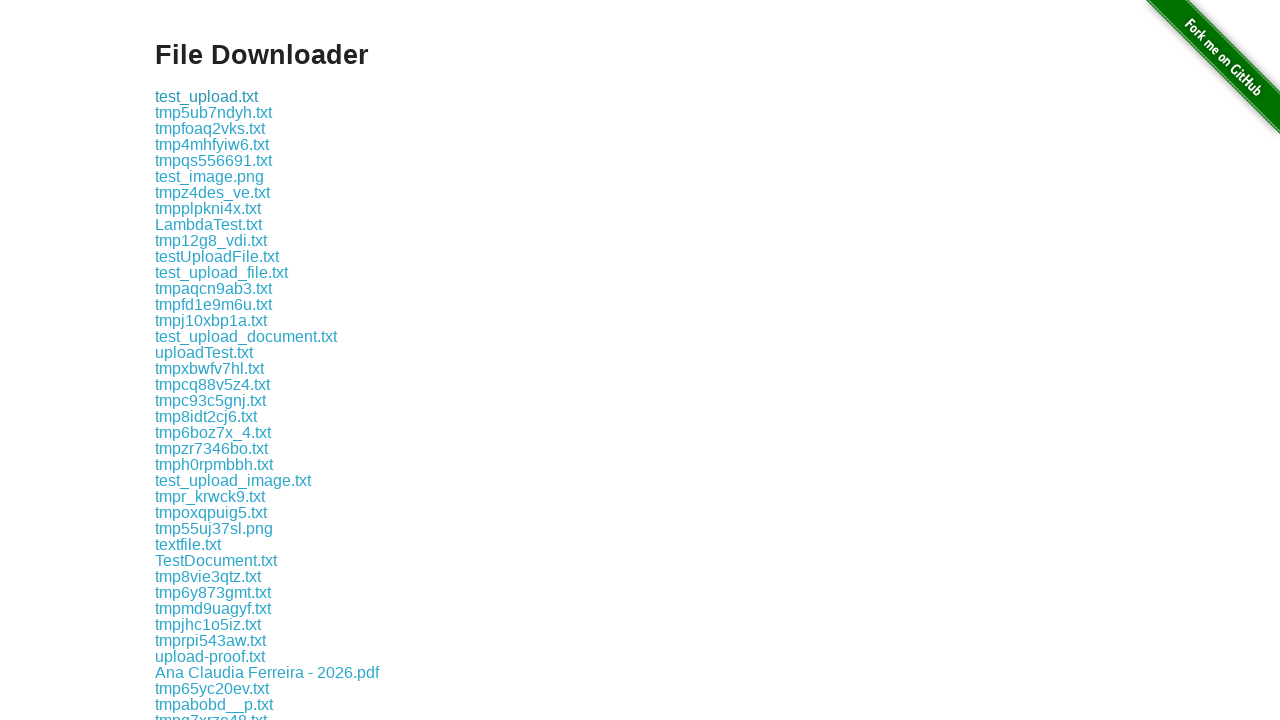

Waited 500ms for download to initiate
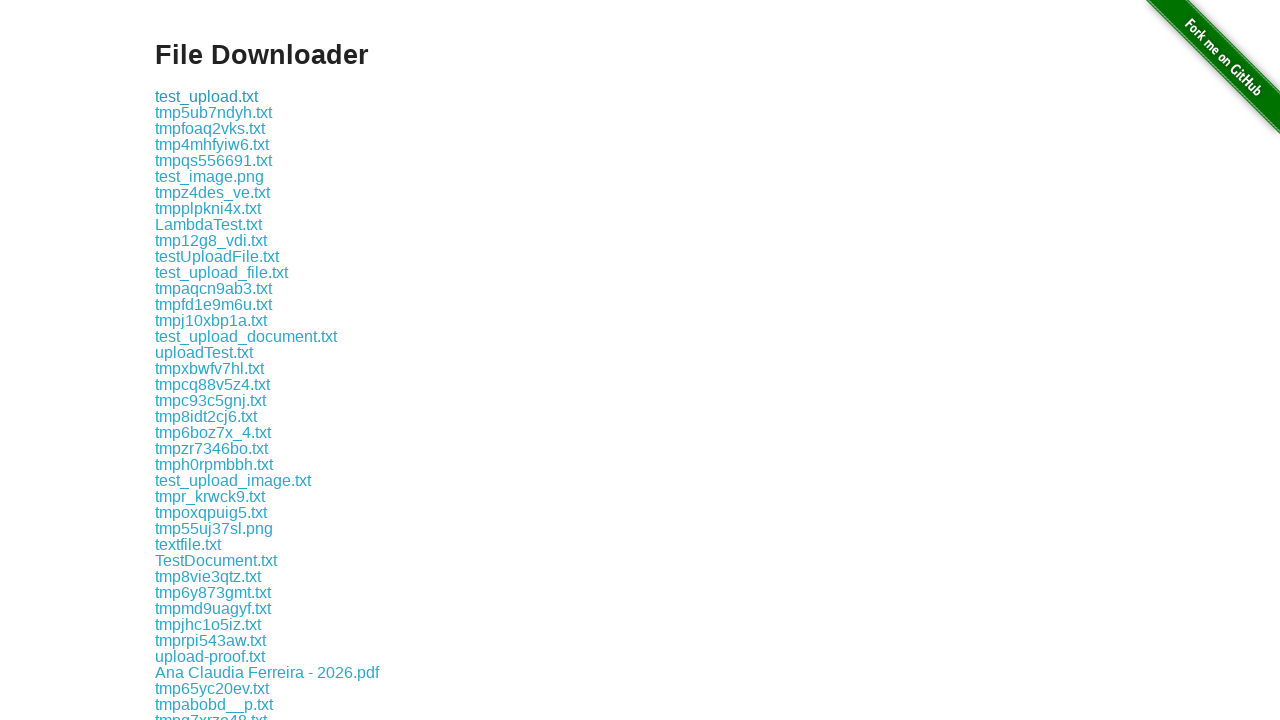

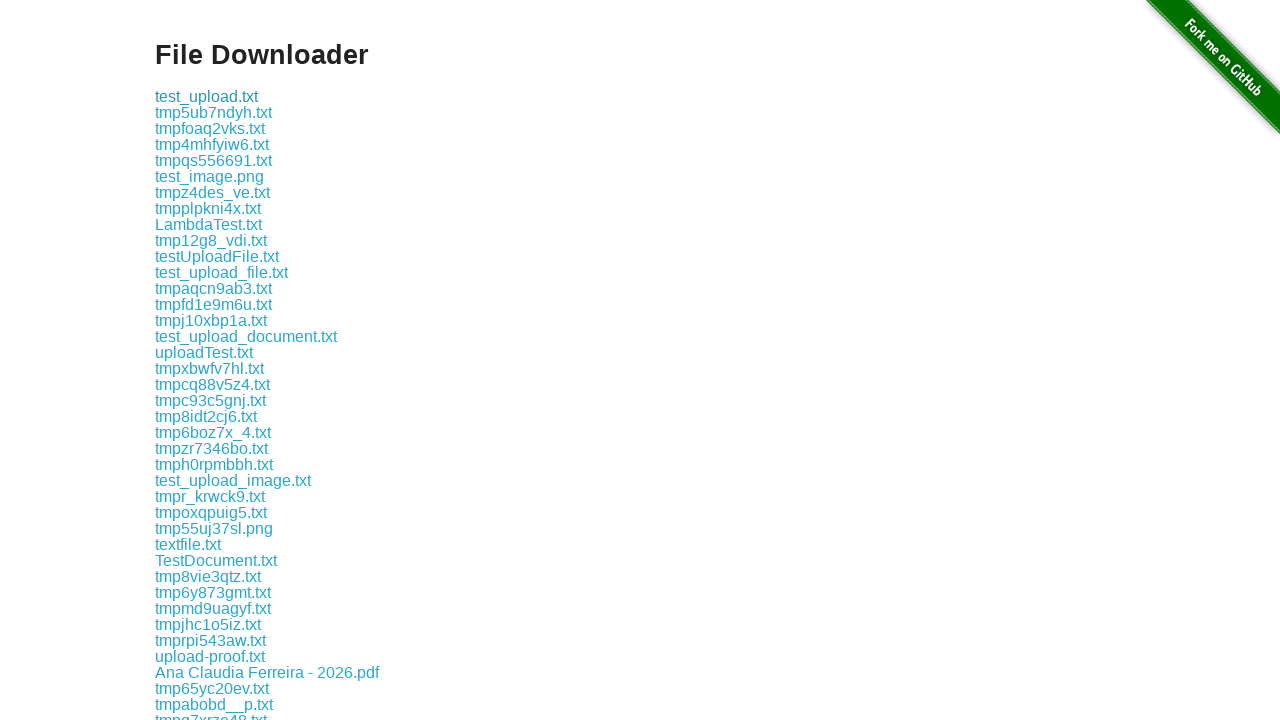